Tests entering a valid 5-digit zip code and clicking continue

Starting URL: https://www.sharelane.com/cgi-bin/register.py

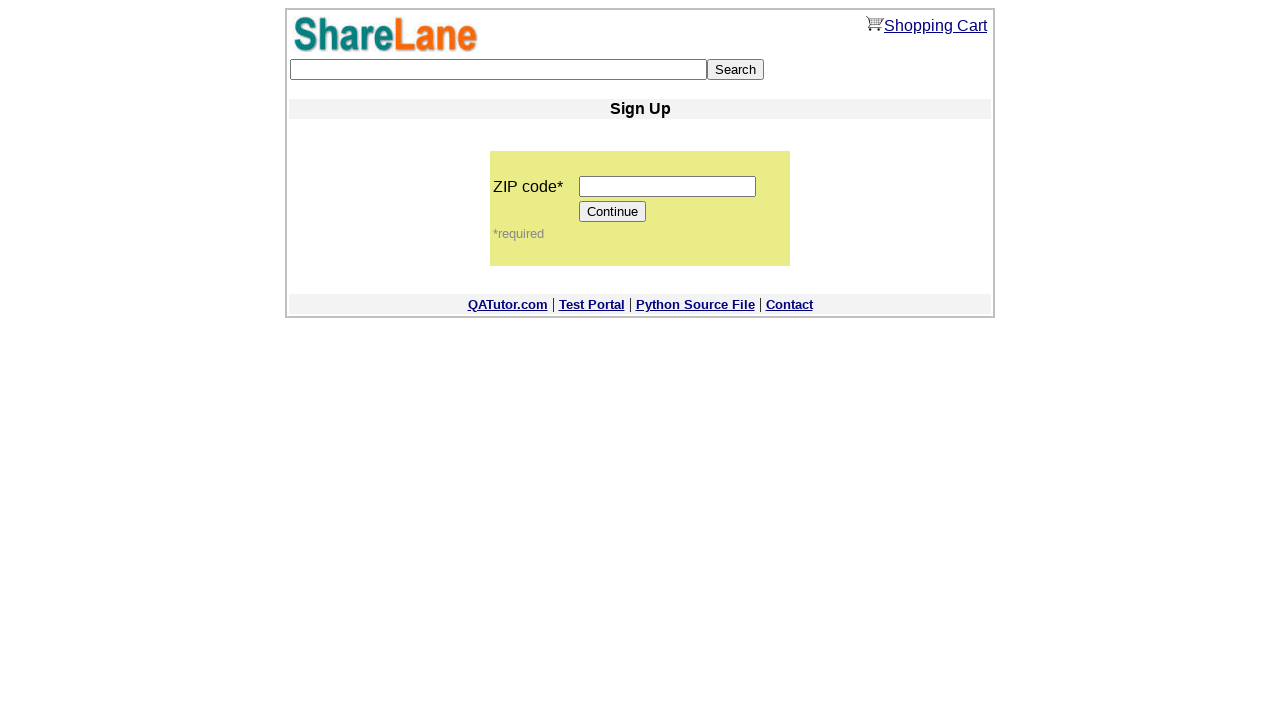

Filled zip code field with valid 5-digit code '12345' on input[name='zip_code']
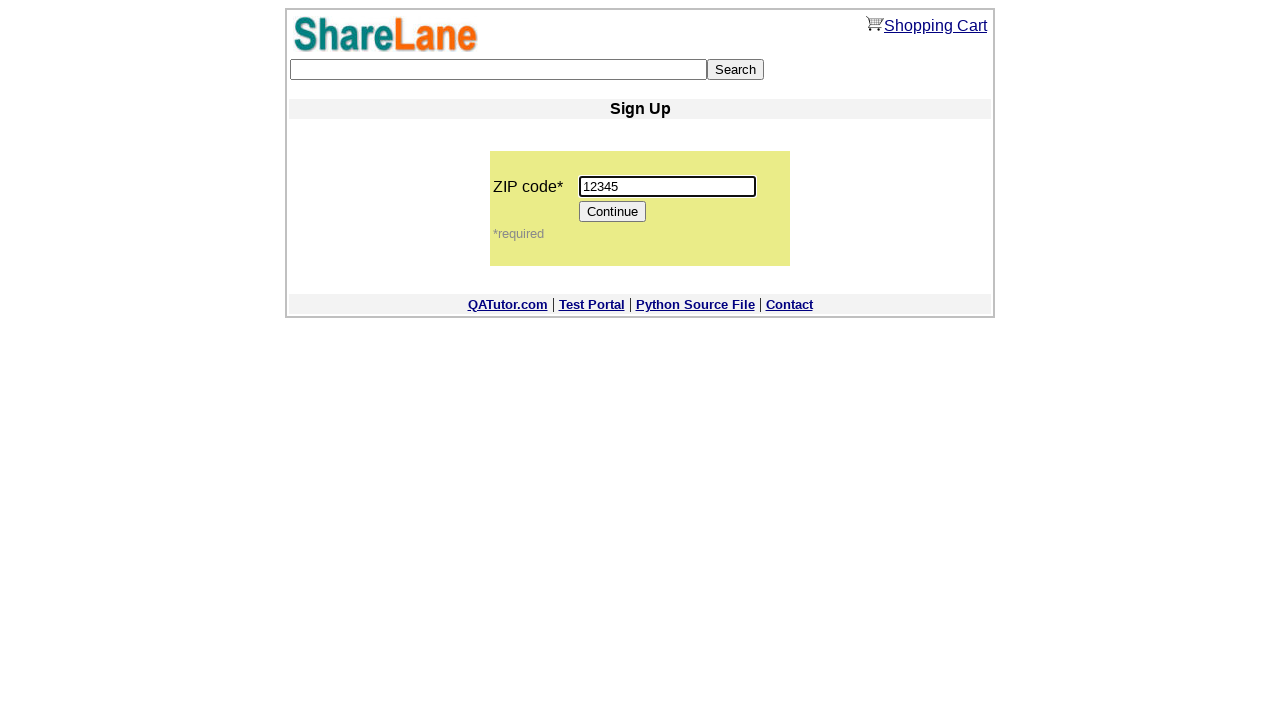

Clicked Continue button to proceed with registration at (613, 212) on input[value='Continue']
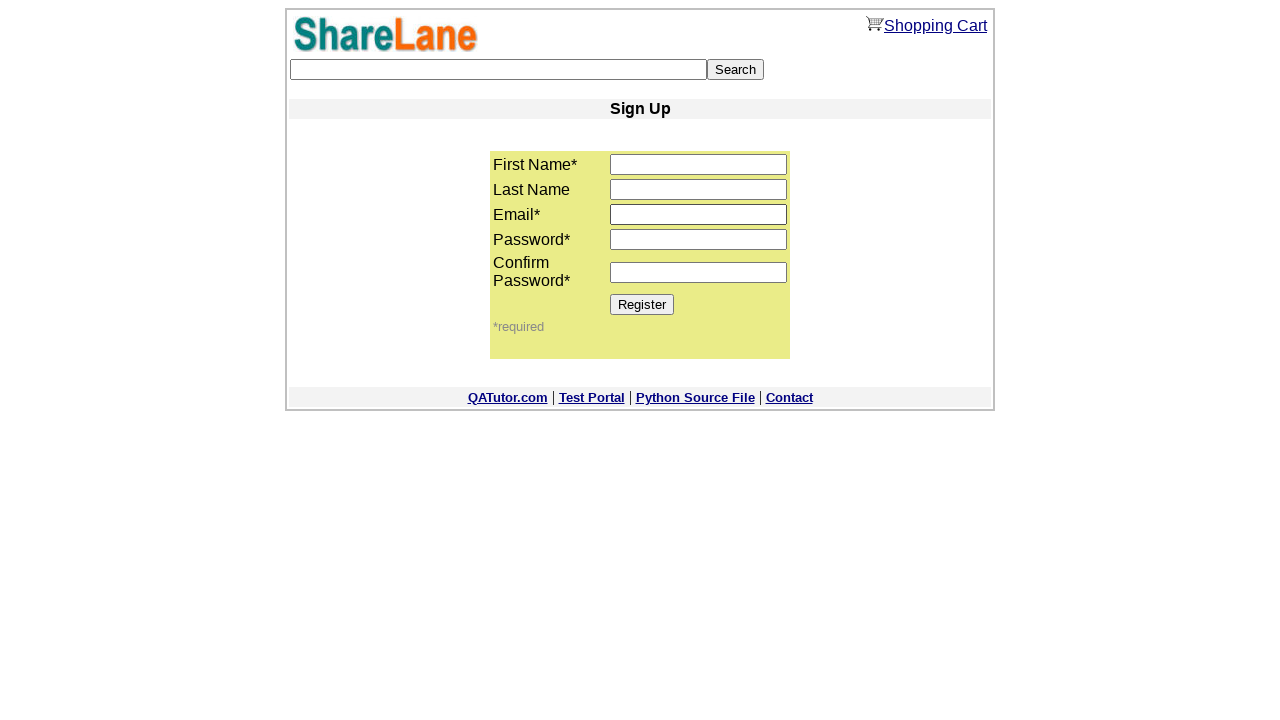

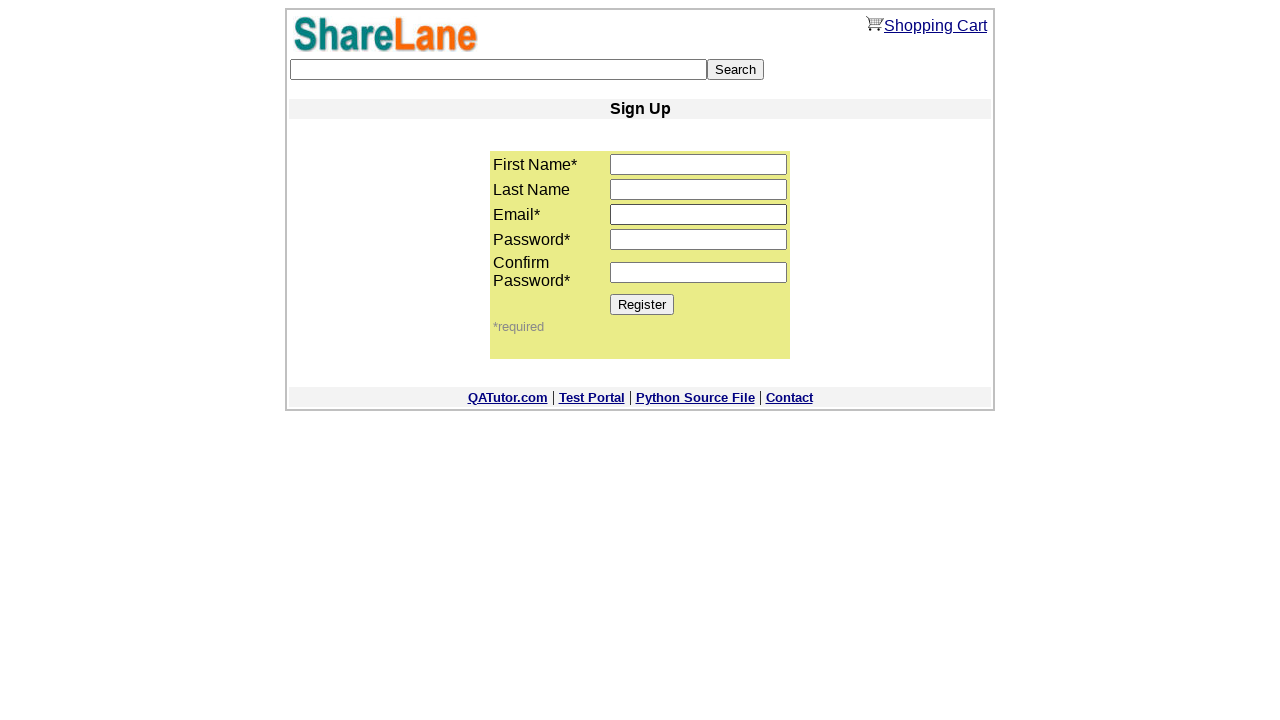